Opens the OTUS online education platform homepage and verifies that the page title contains the expected Russian text about online courses

Starting URL: https://otus.ru

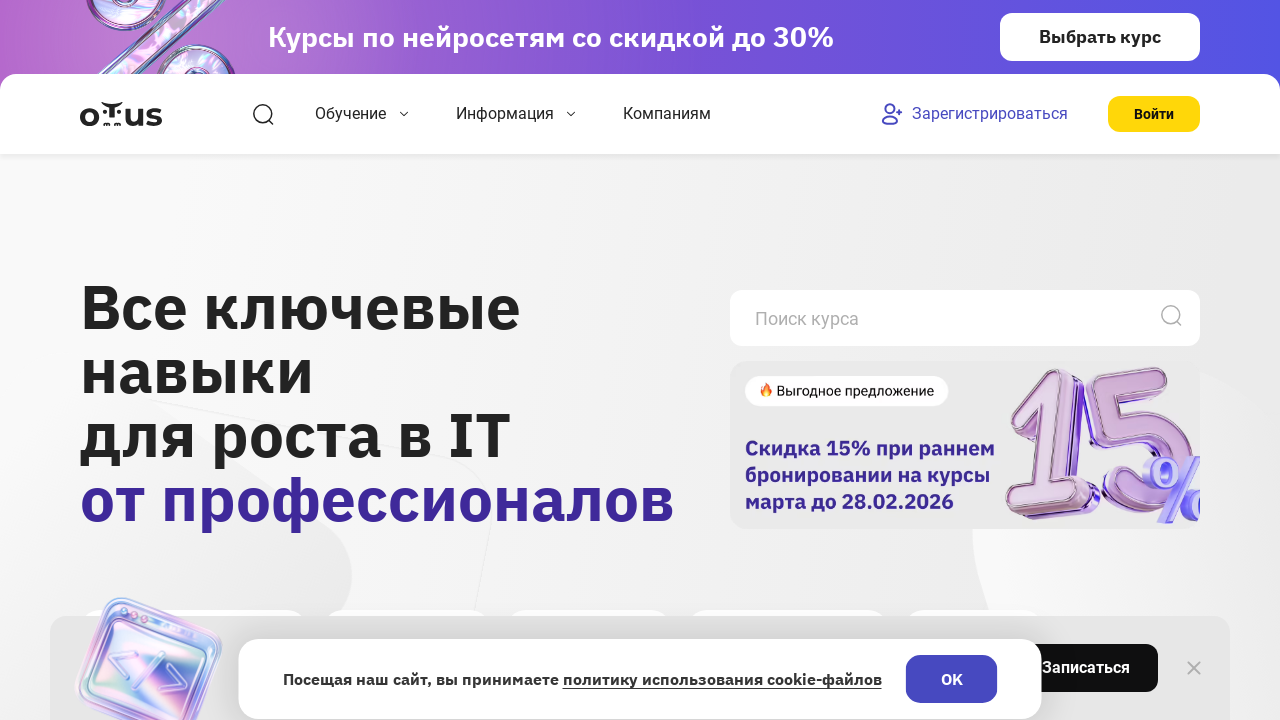

Waited for page to reach domcontentloaded state
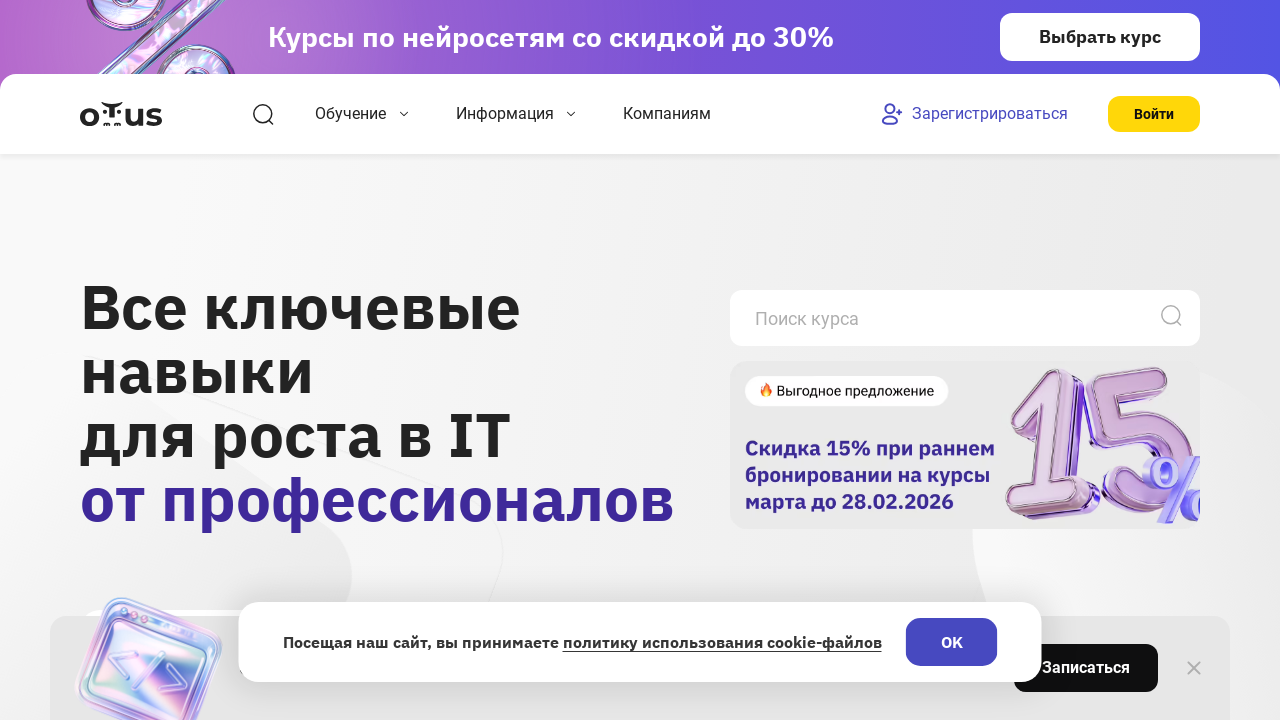

Verified page title contains expected Russian text about online courses
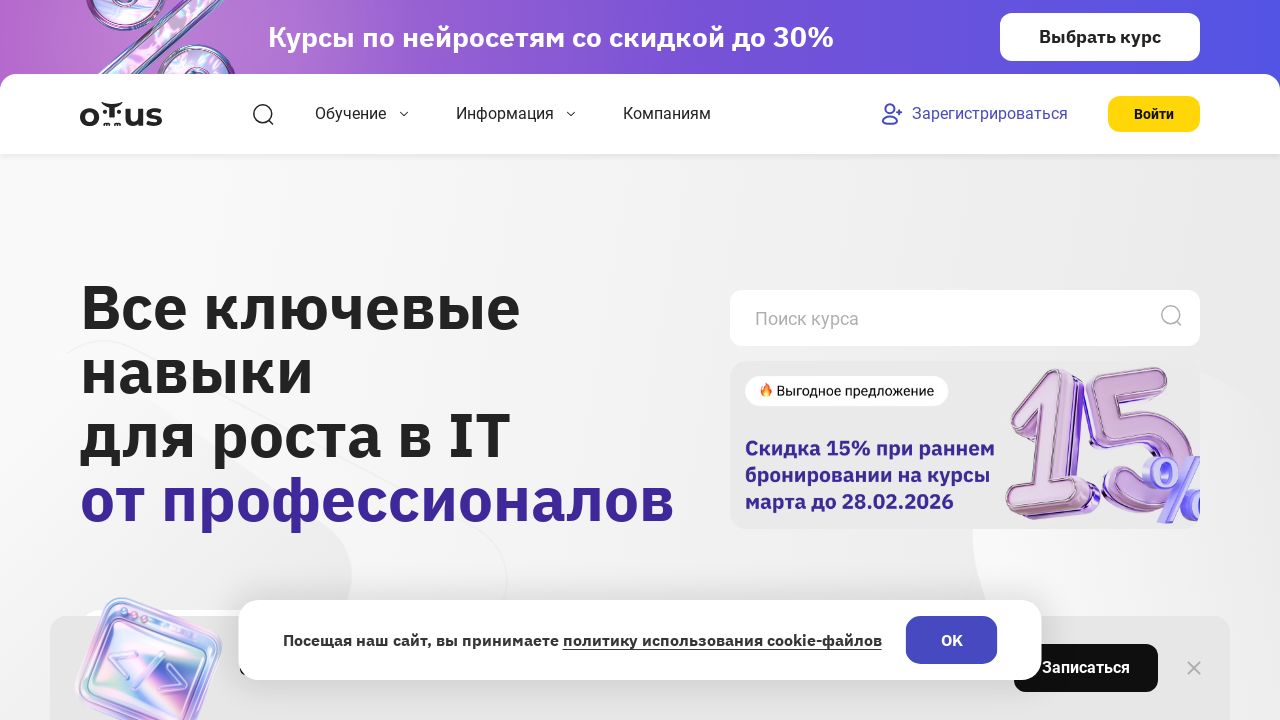

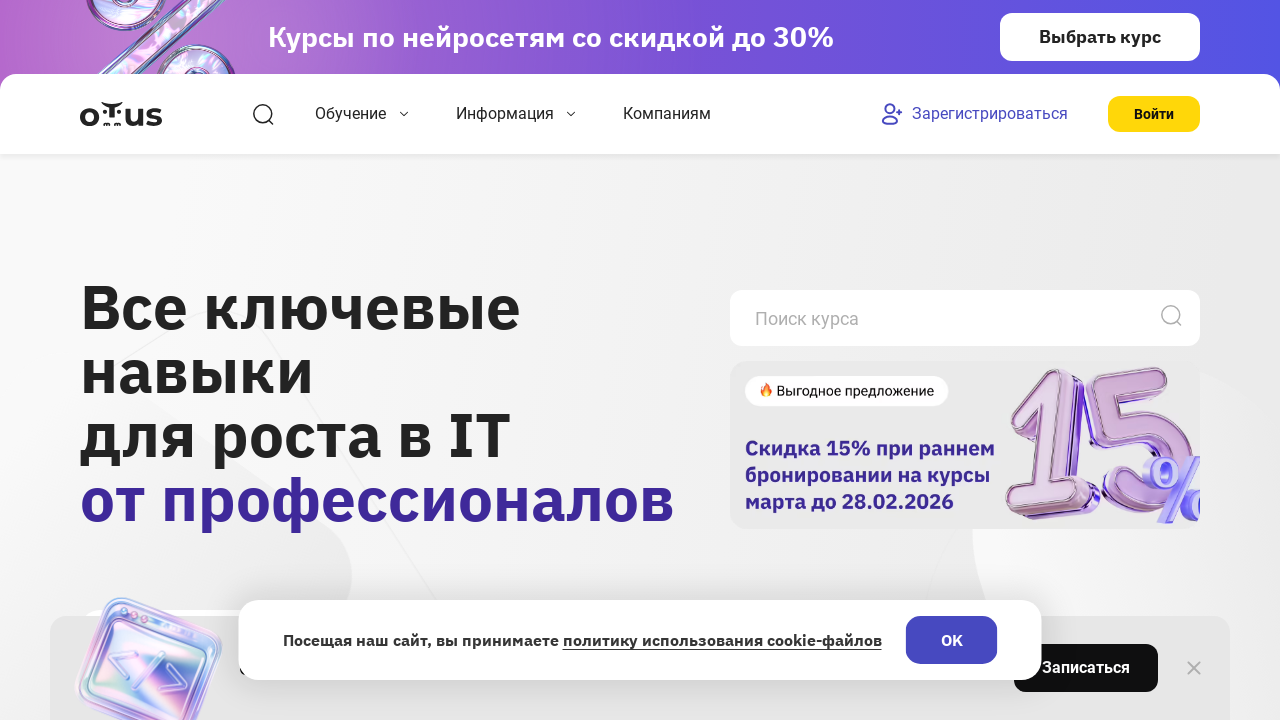